Tests an explicit wait scenario where the script waits for a price element to show "$100", then clicks a button, calculates a mathematical formula based on a displayed value, enters the result, and submits the answer.

Starting URL: https://suninjuly.github.io/explicit_wait2.html

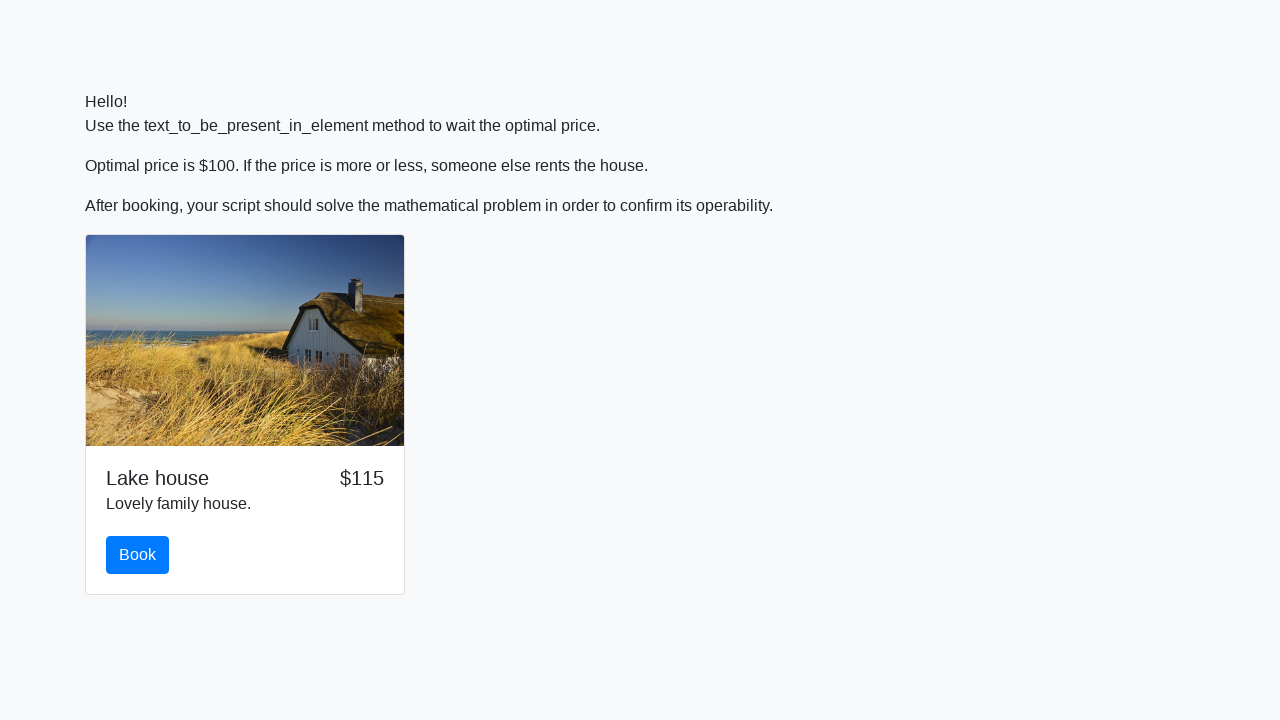

Waited for price element to display '$100'
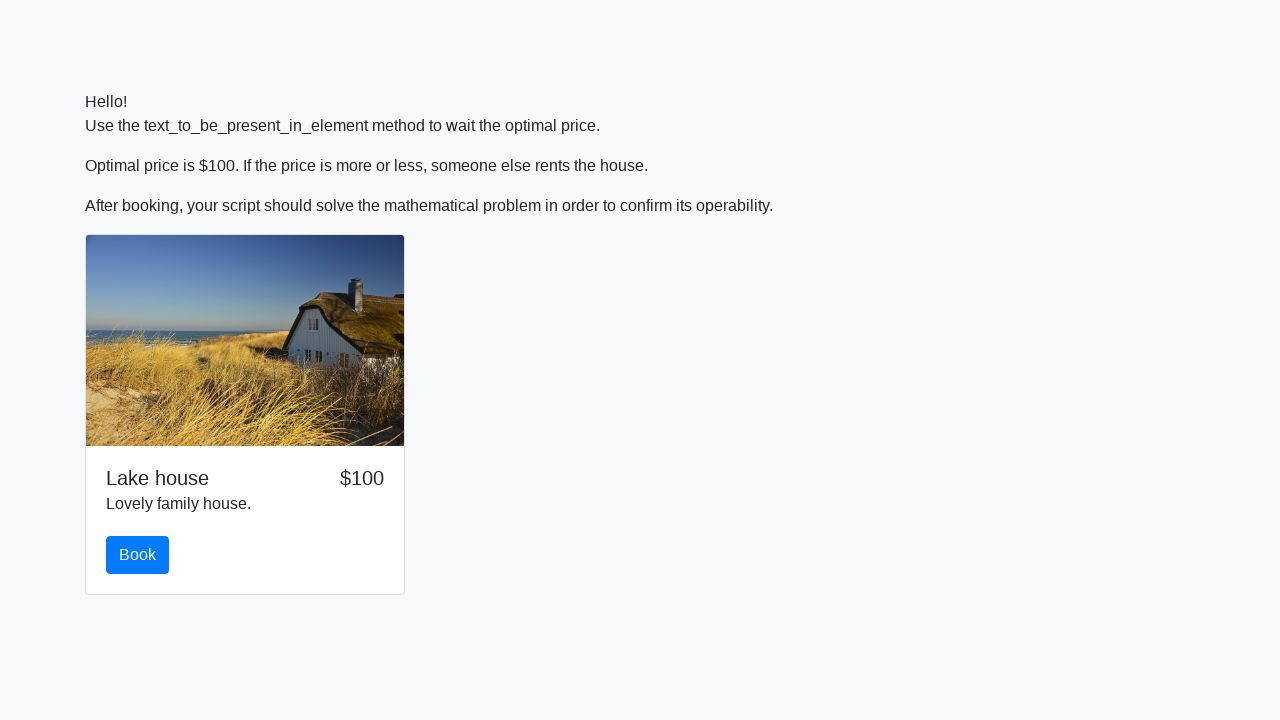

Clicked the button at (138, 555) on button
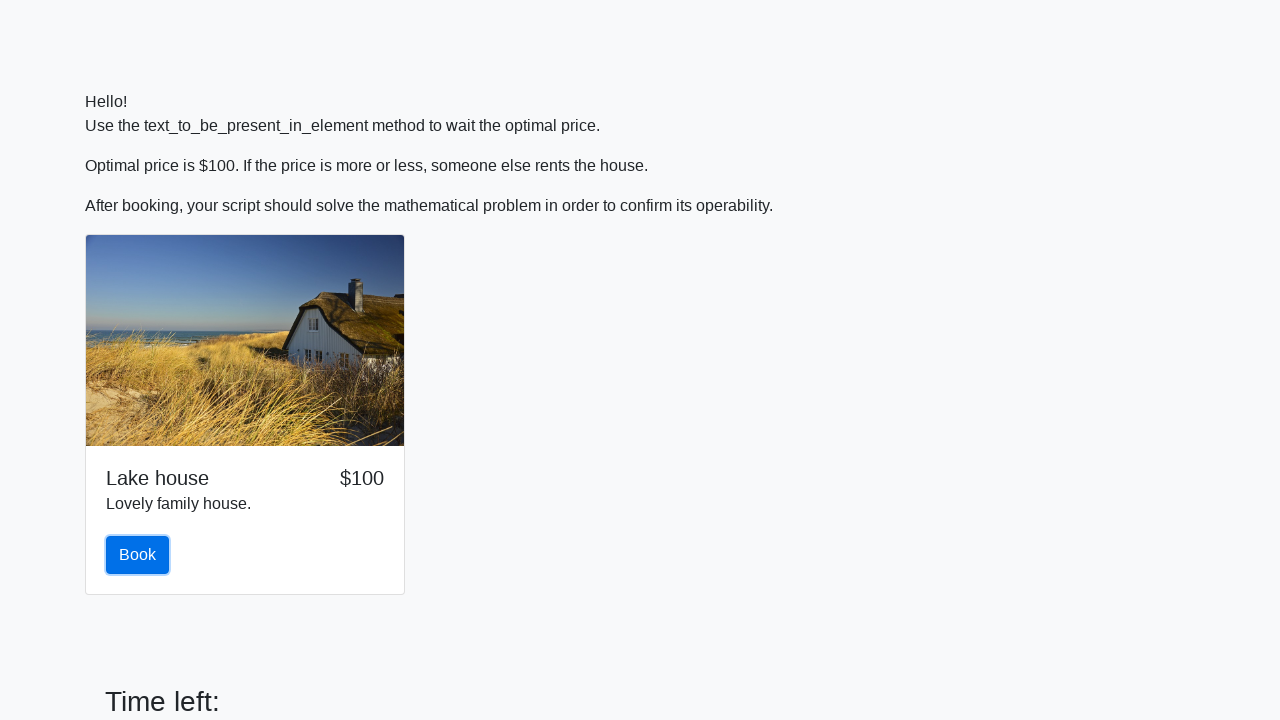

Retrieved input value from #input_value element
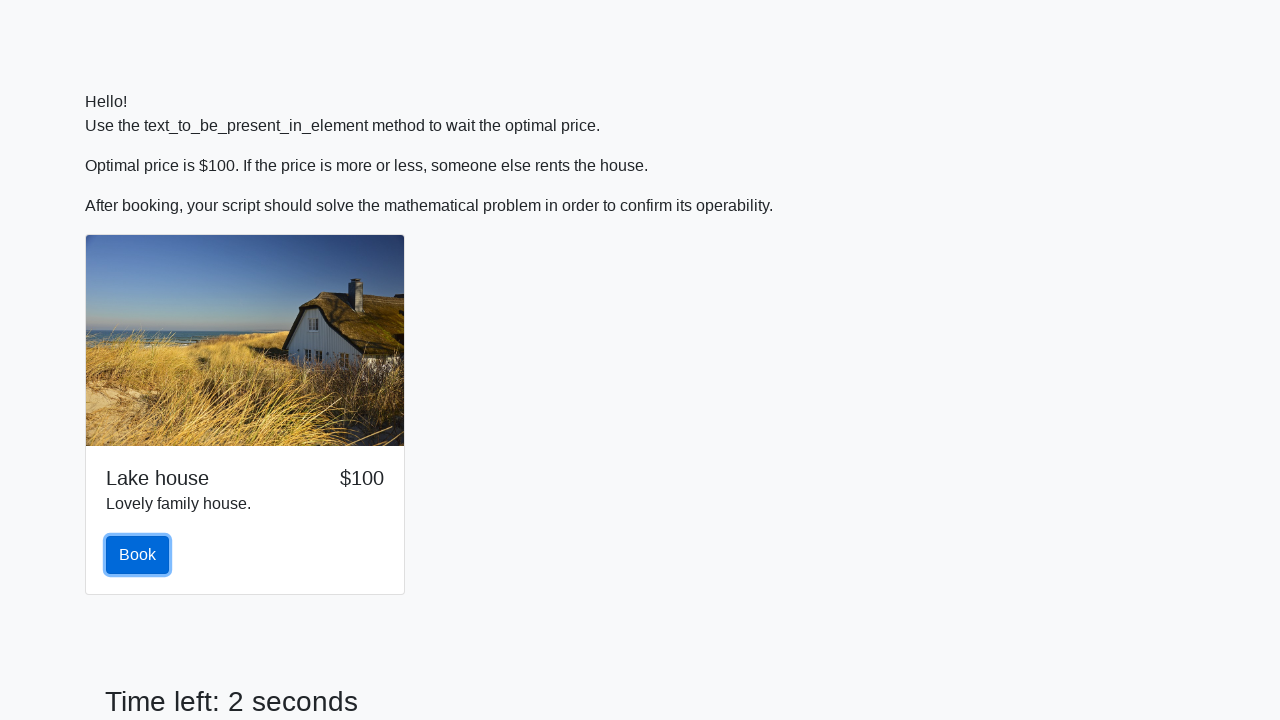

Parsed input value as integer: 327
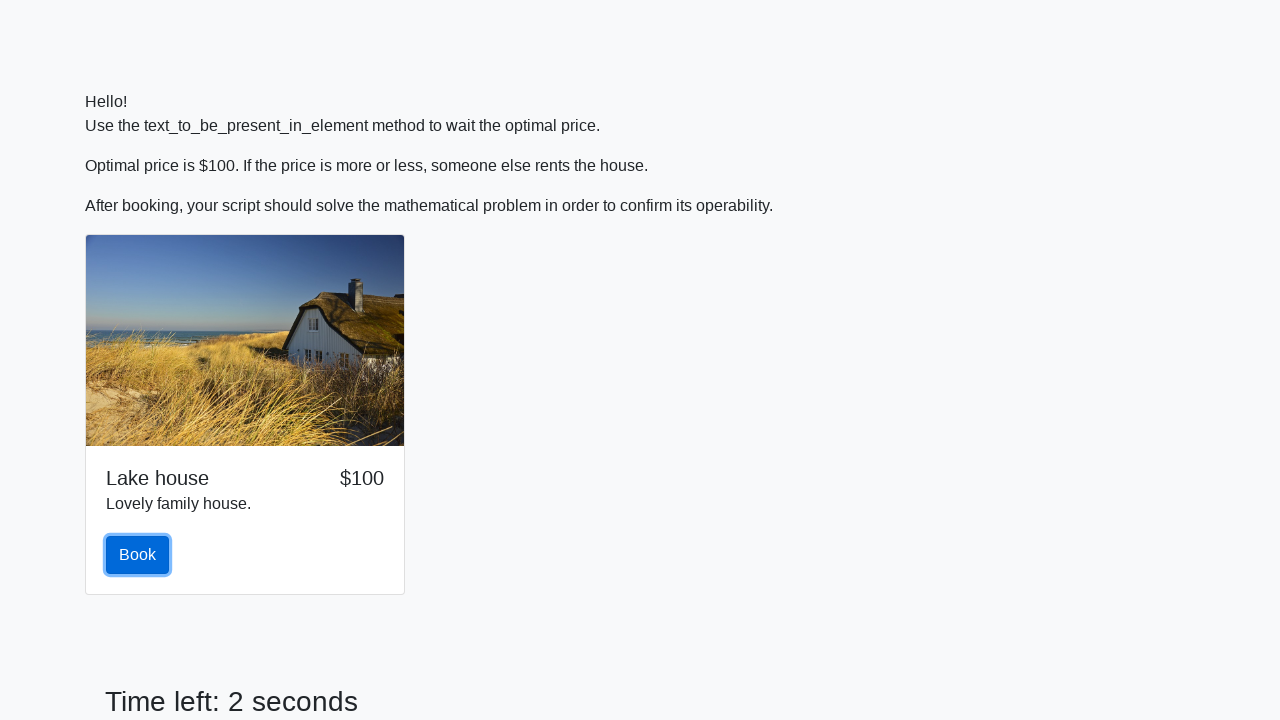

Calculated mathematical formula result: ln(|12 * sin(327)|) = 1.1790295919547127
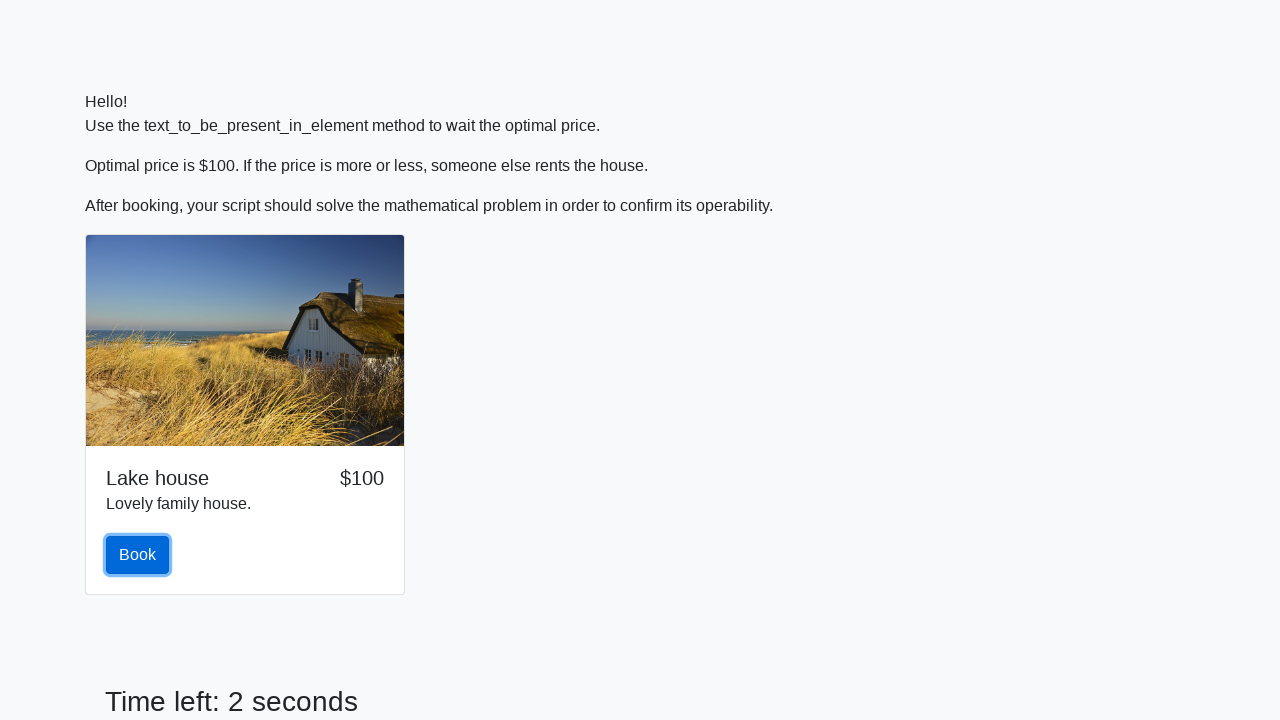

Filled answer field with calculated value: 1.1790295919547127 on #answer
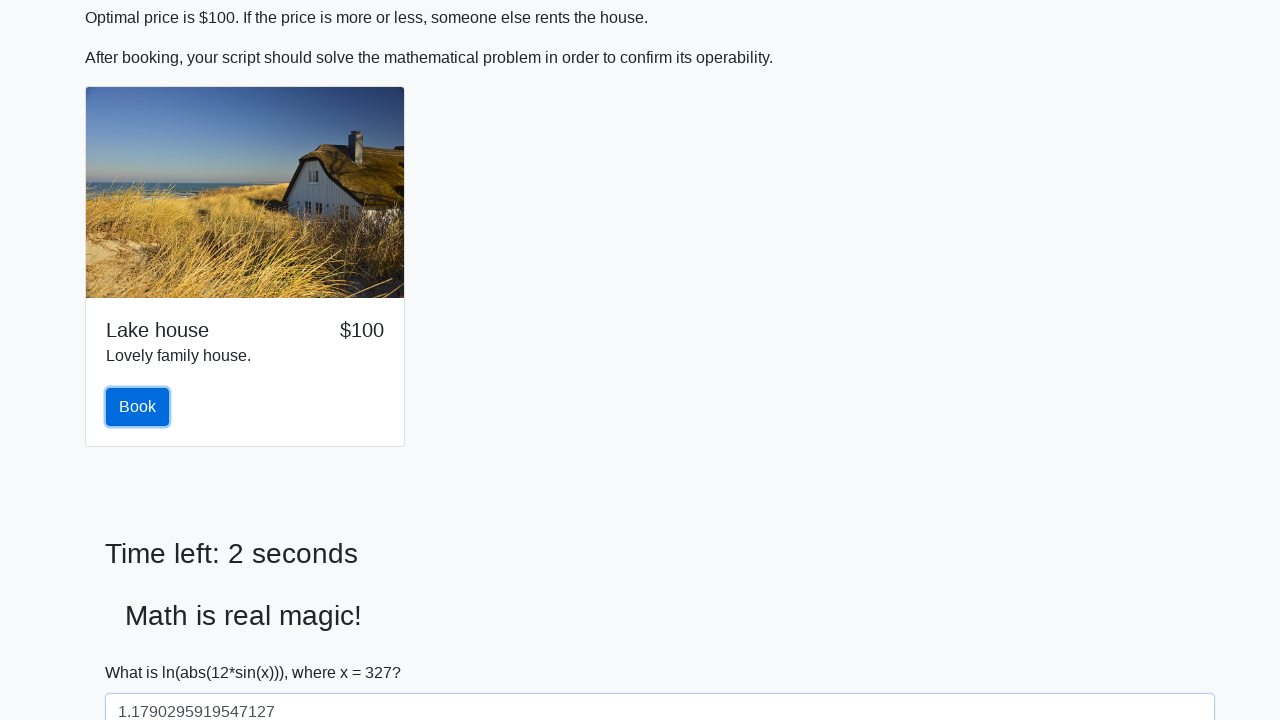

Clicked the solve button to submit answer at (143, 651) on #solve
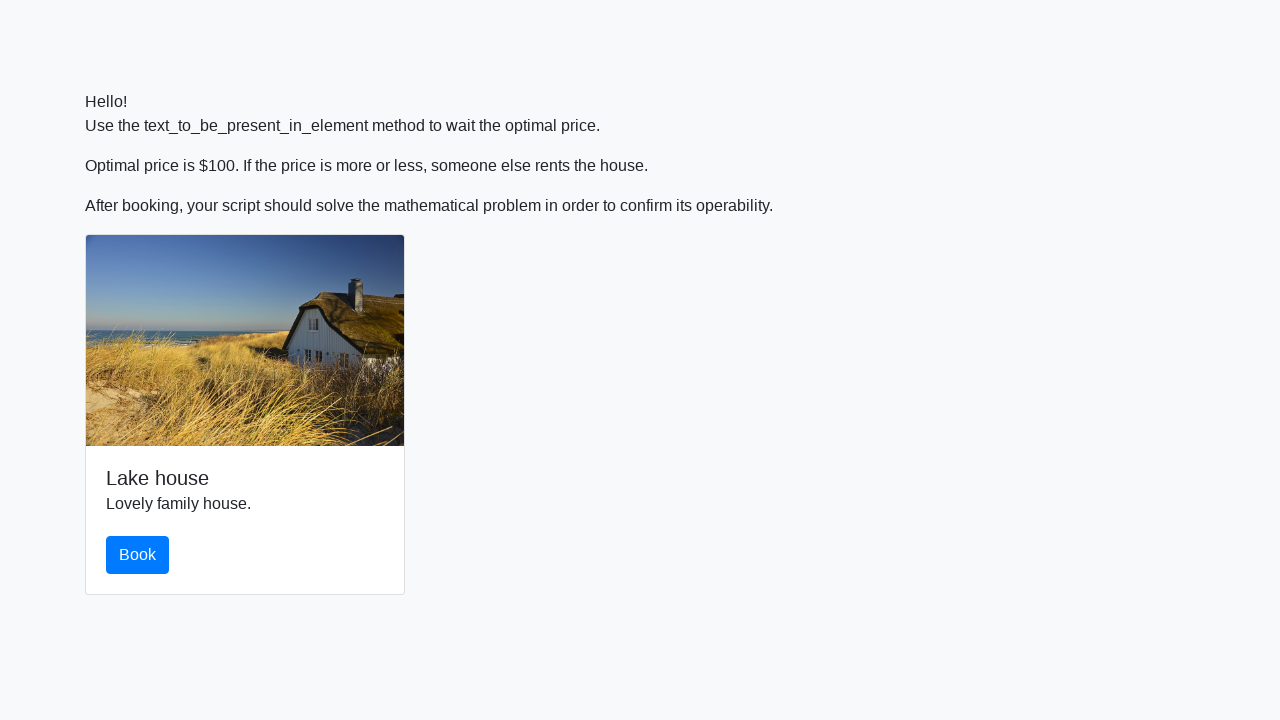

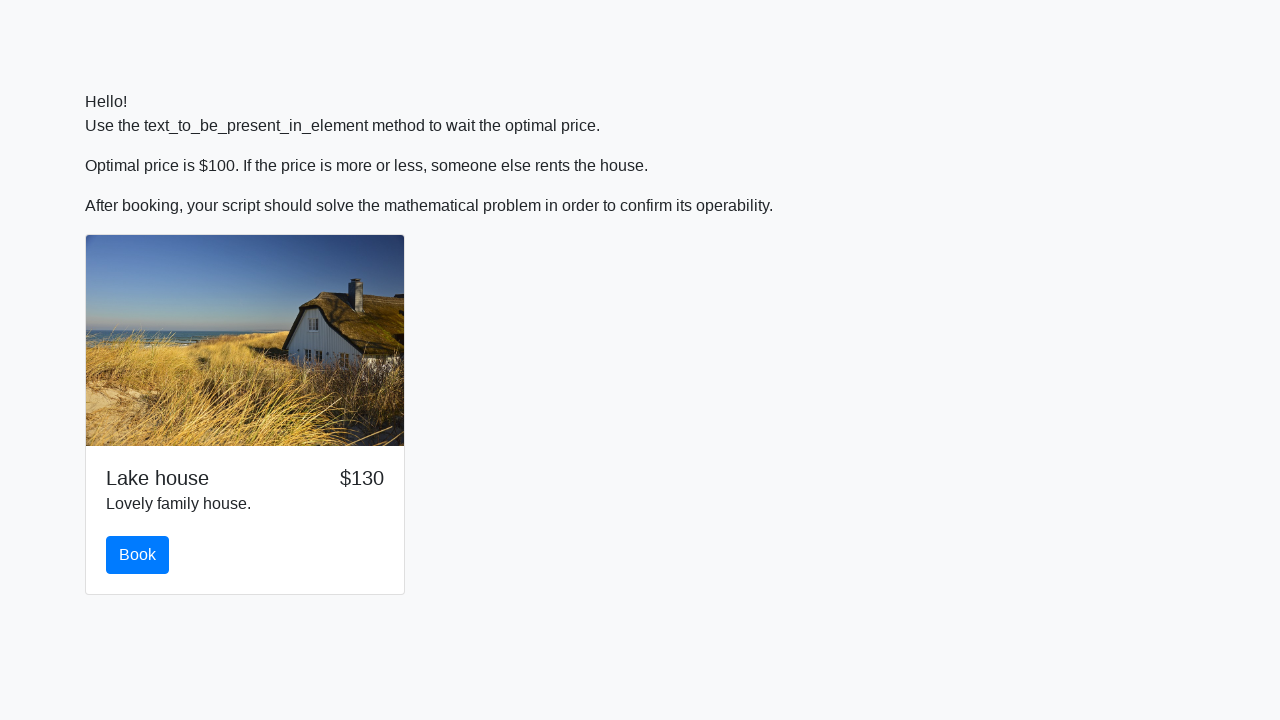